Tests basic HTML form interaction by selecting a radio button option

Starting URL: https://testpages.herokuapp.com/styled/basic-html-form-test.html

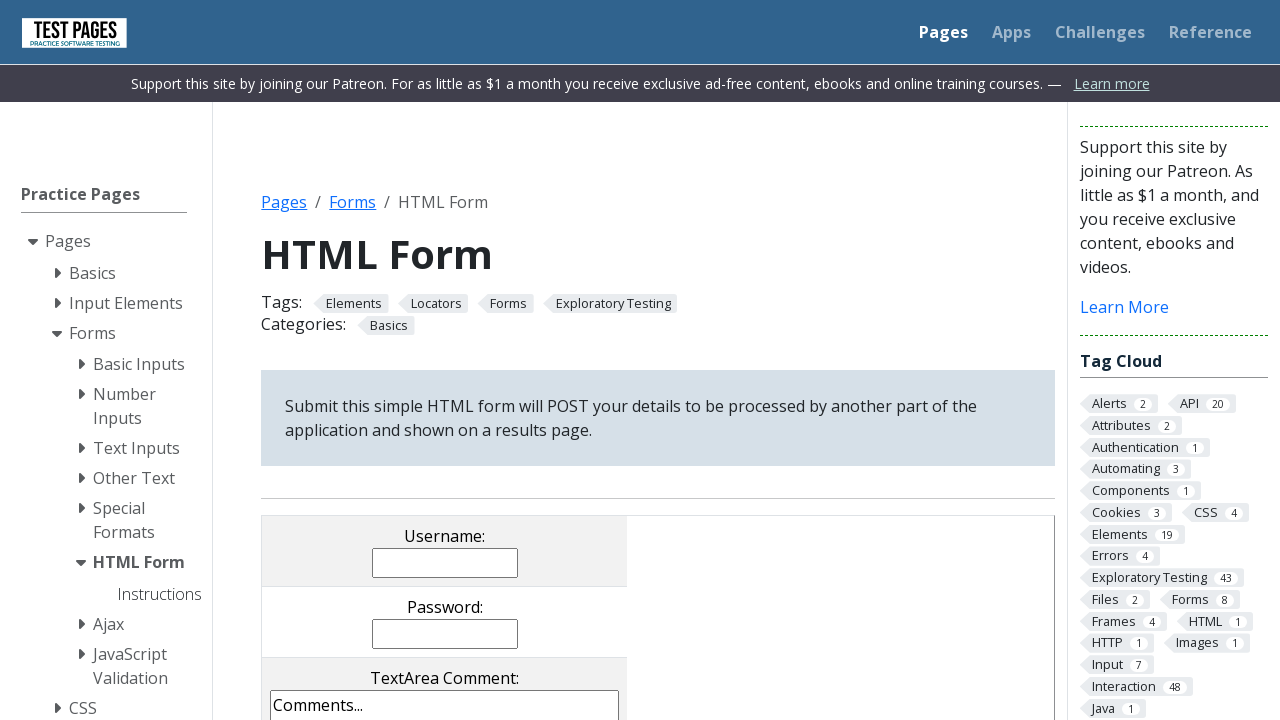

Navigated to basic HTML form test page
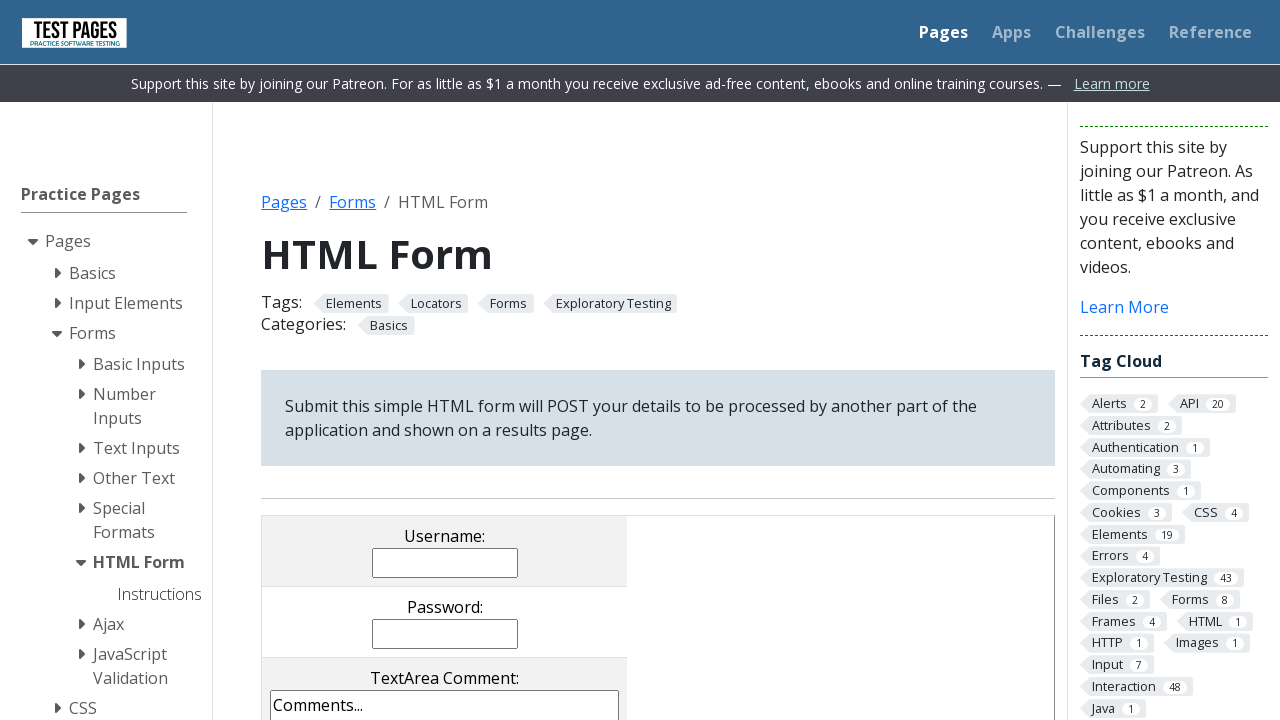

Clicked the first radio button option (rd1) at (350, 360) on input[value="rd1"]
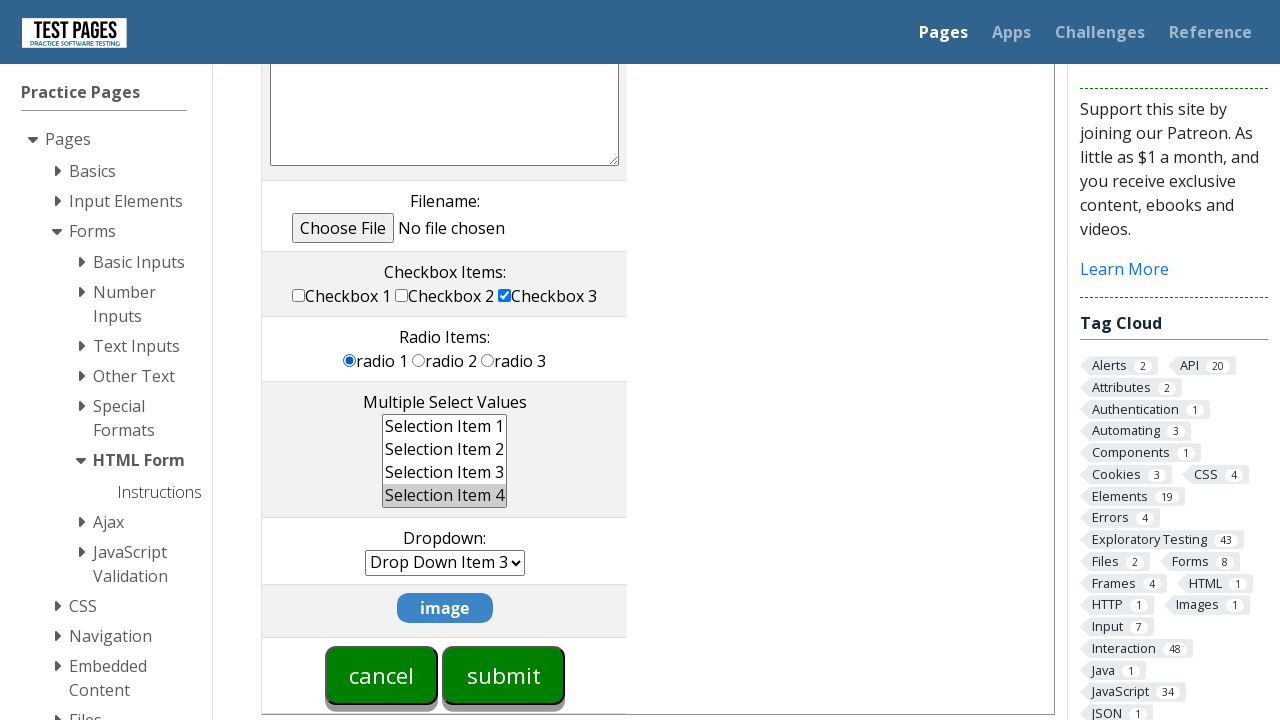

Verified that the first radio button is selected
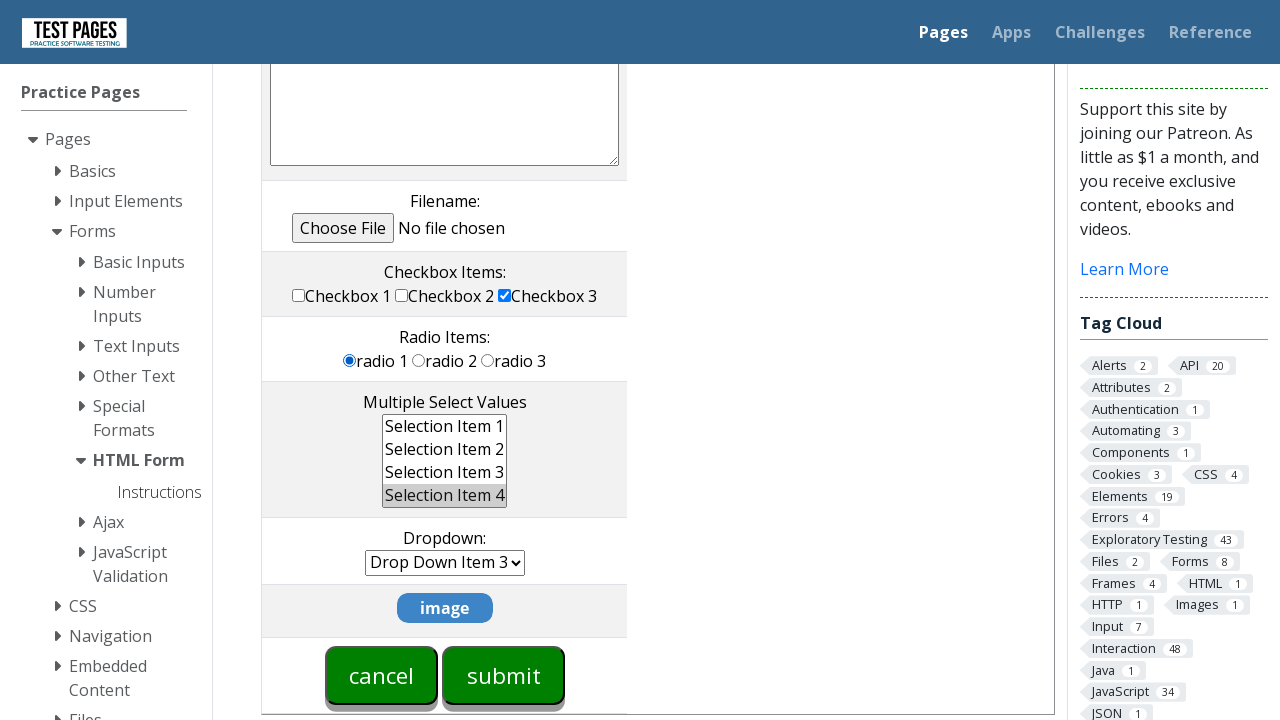

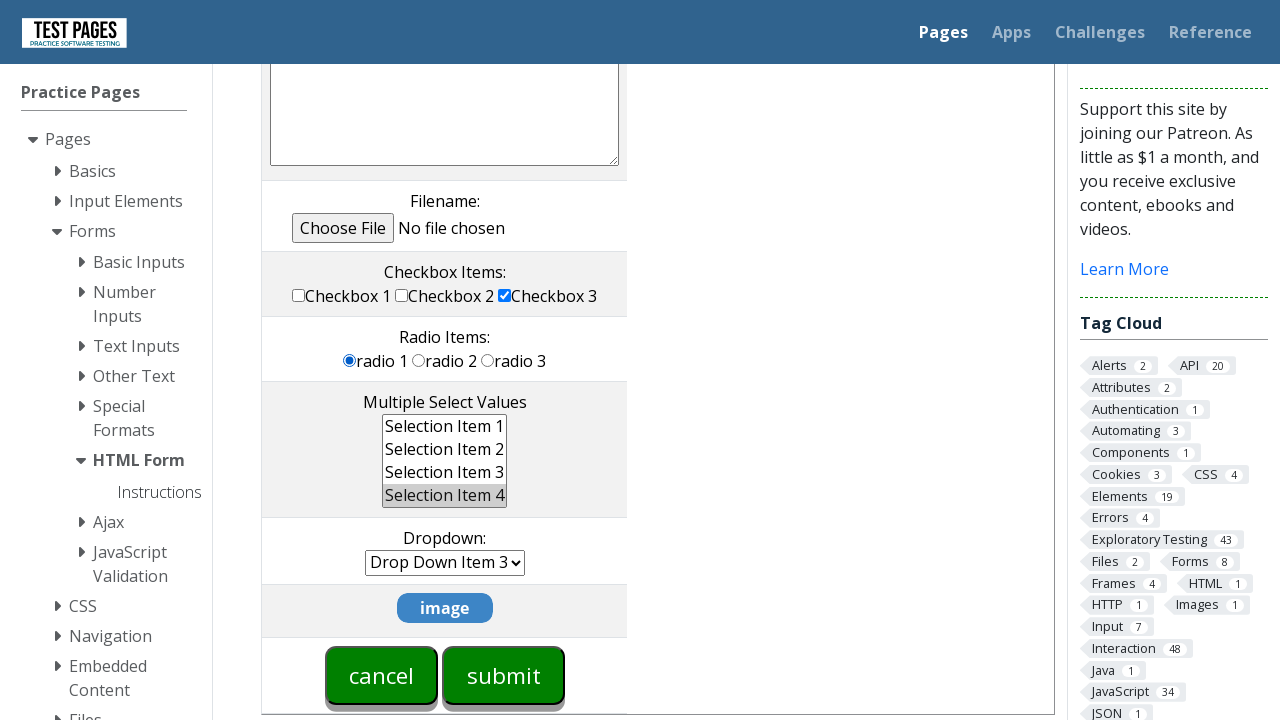